Tests page scrolling functionality by scrolling down 500 pixels and then scrolling back up 500 pixels on the Selenium website

Starting URL: https://www.selenium.dev/

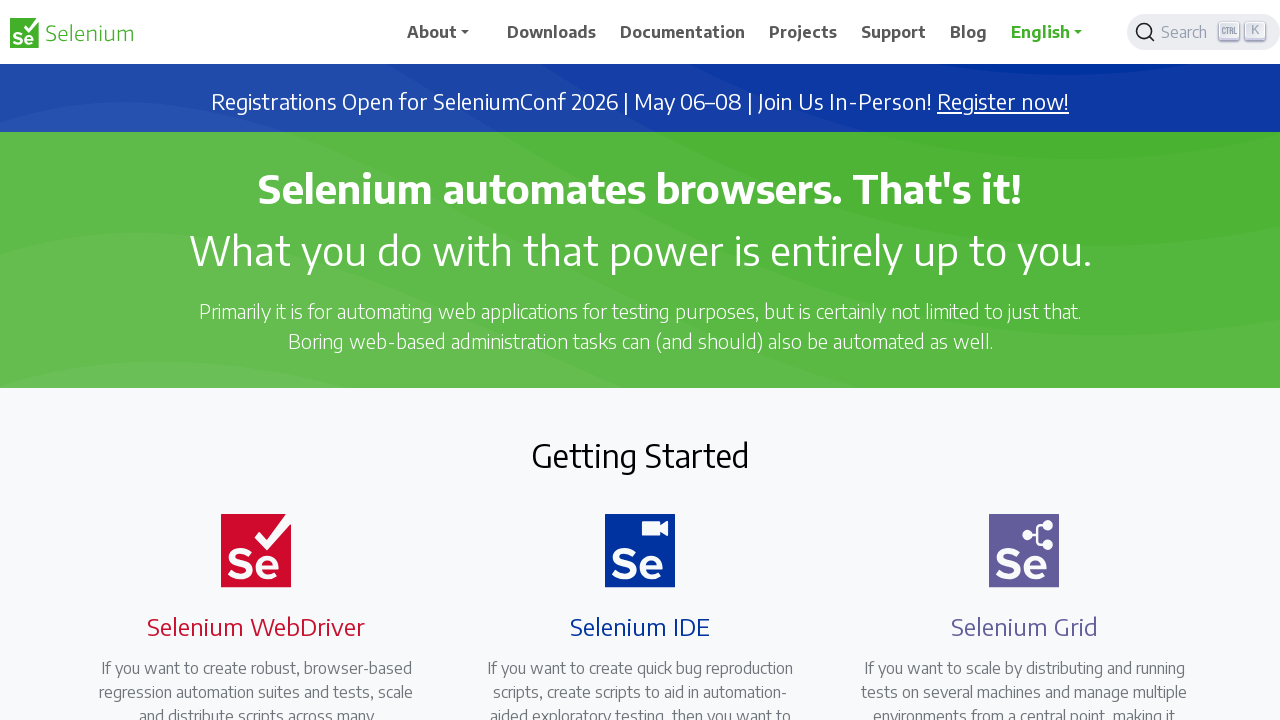

Scrolled down 500 pixels on Selenium website
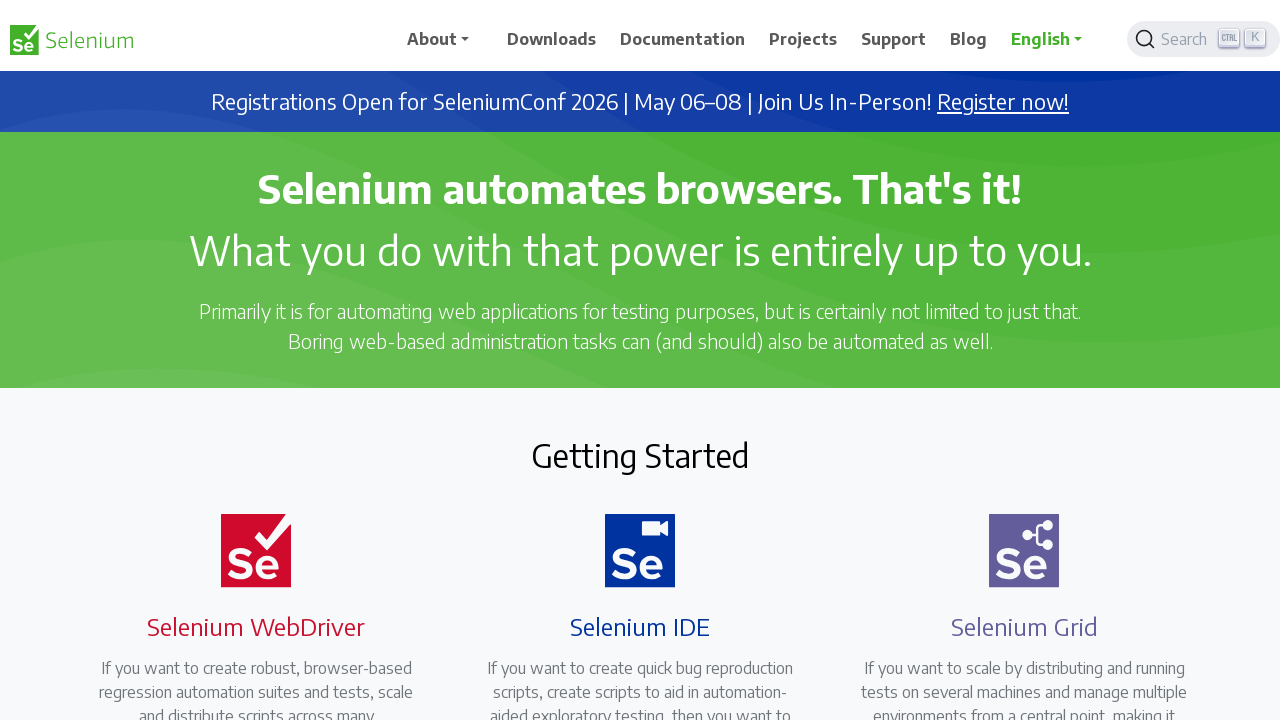

Waited 1 second to observe scrolled state
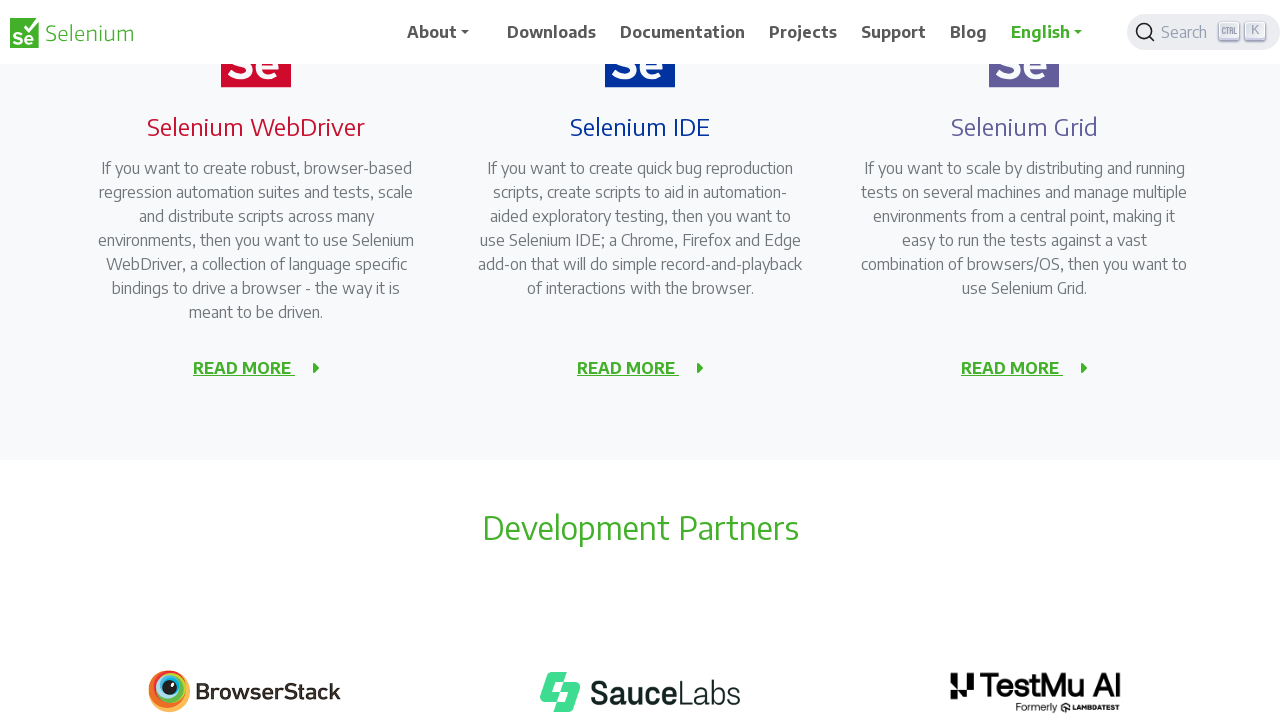

Scrolled back up 500 pixels to original position
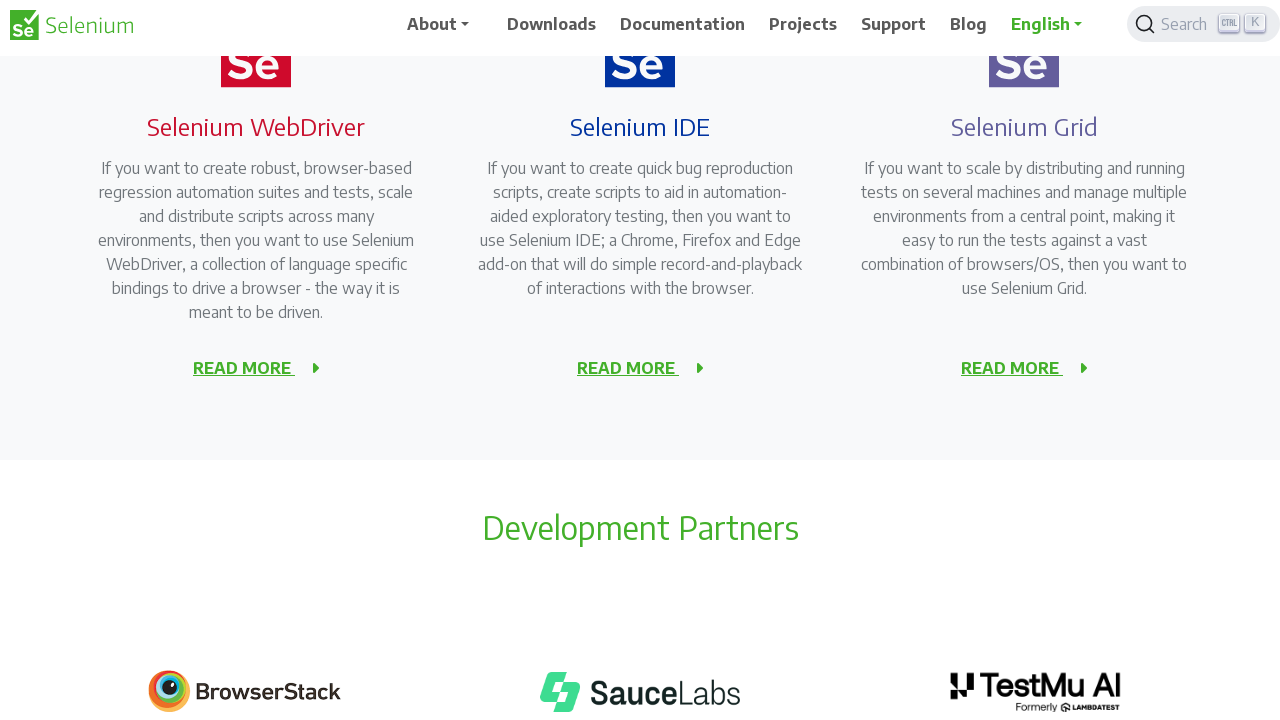

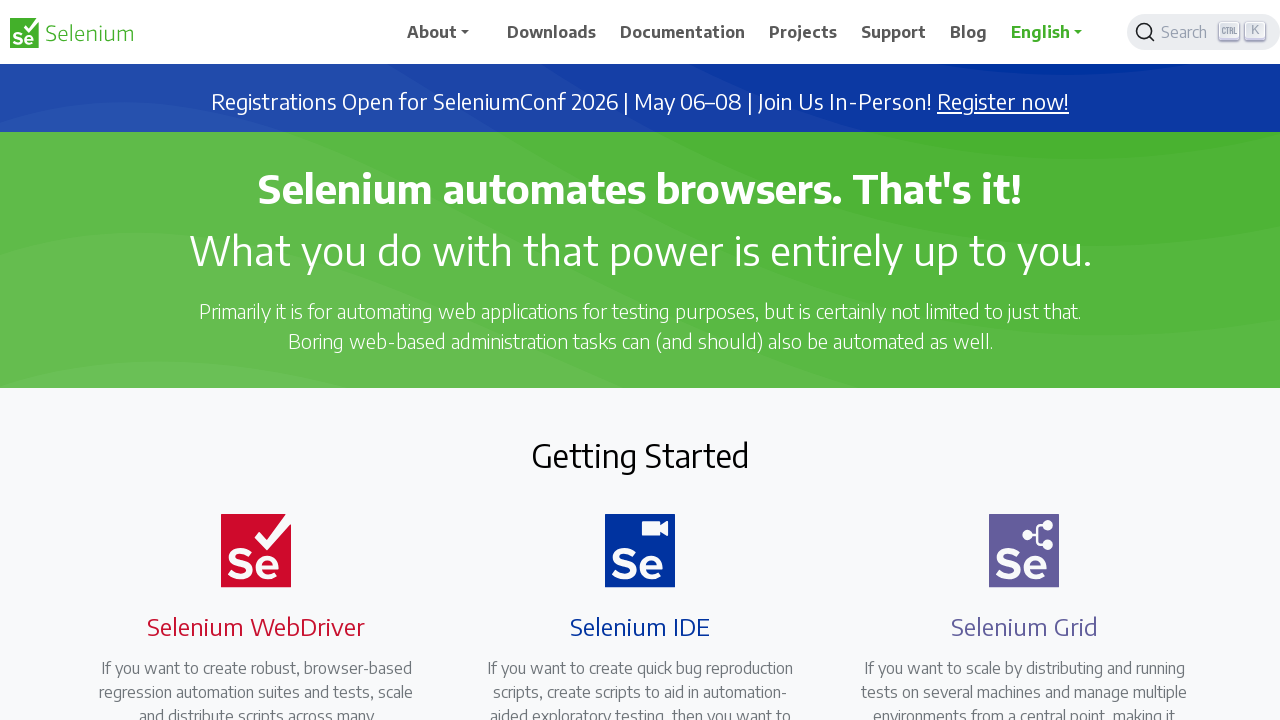